Fills out a form with personal information including name, job title, education level, gender, years of experience, and date, then submits the form

Starting URL: https://formy-project.herokuapp.com/form

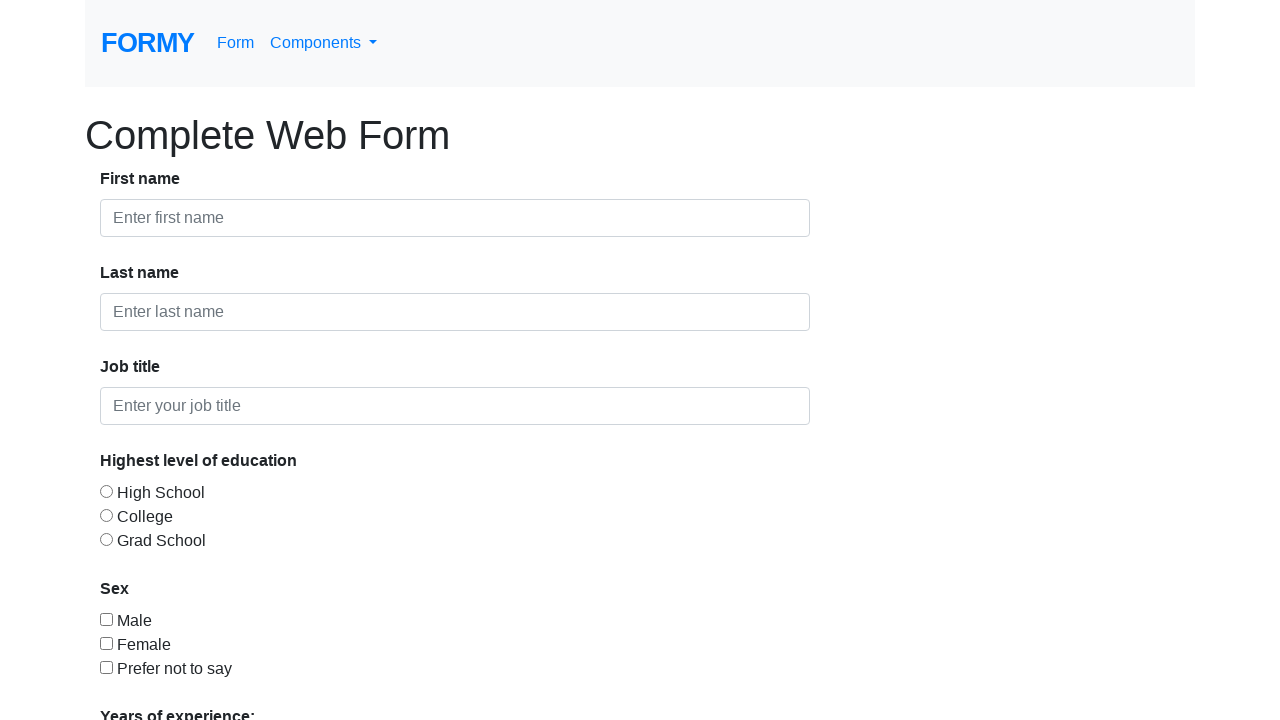

Filled first name field with 'Joseph Aravind' on #first-name
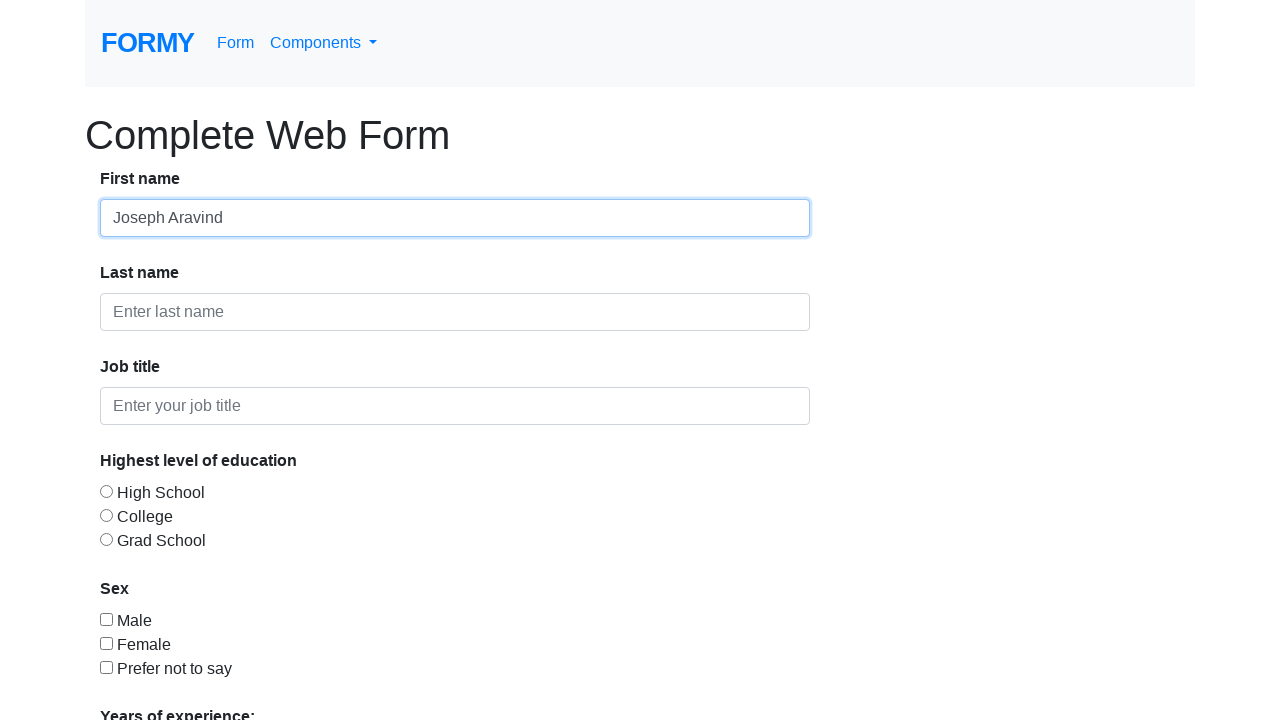

Filled last name field with 'Muvva' on #last-name
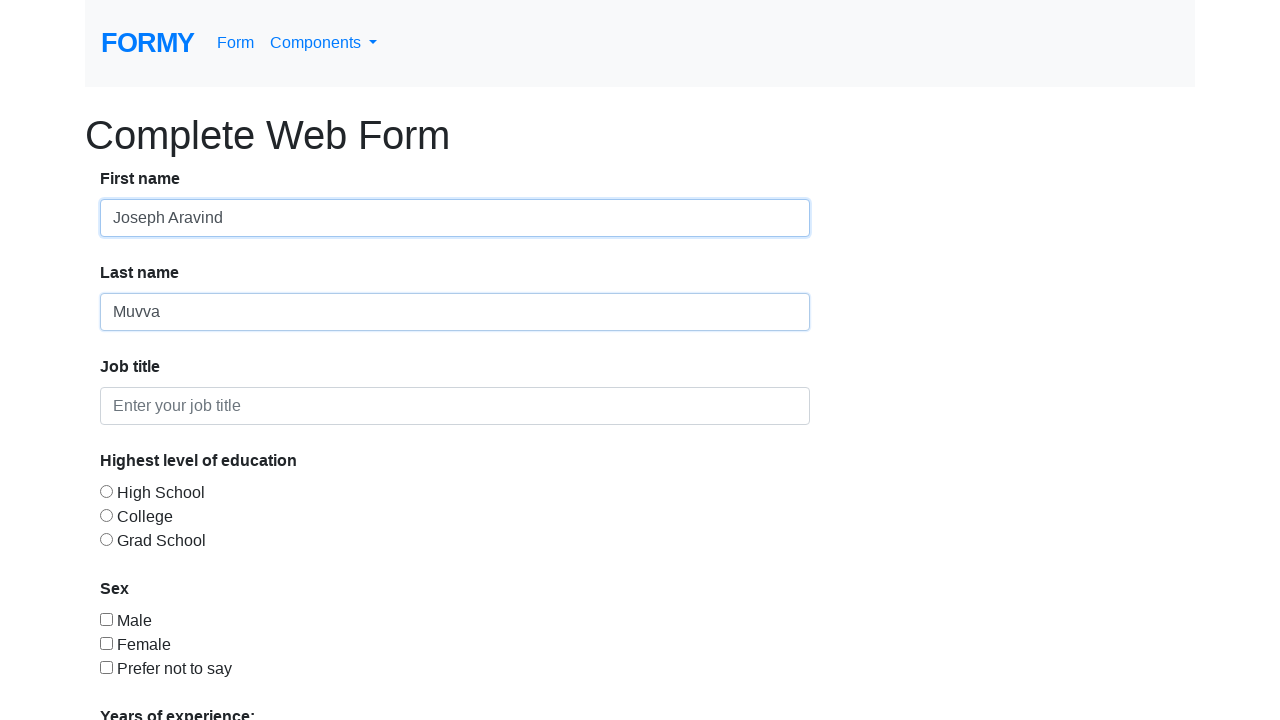

Filled job title field with 'Associate Applications Engineer' on #job-title
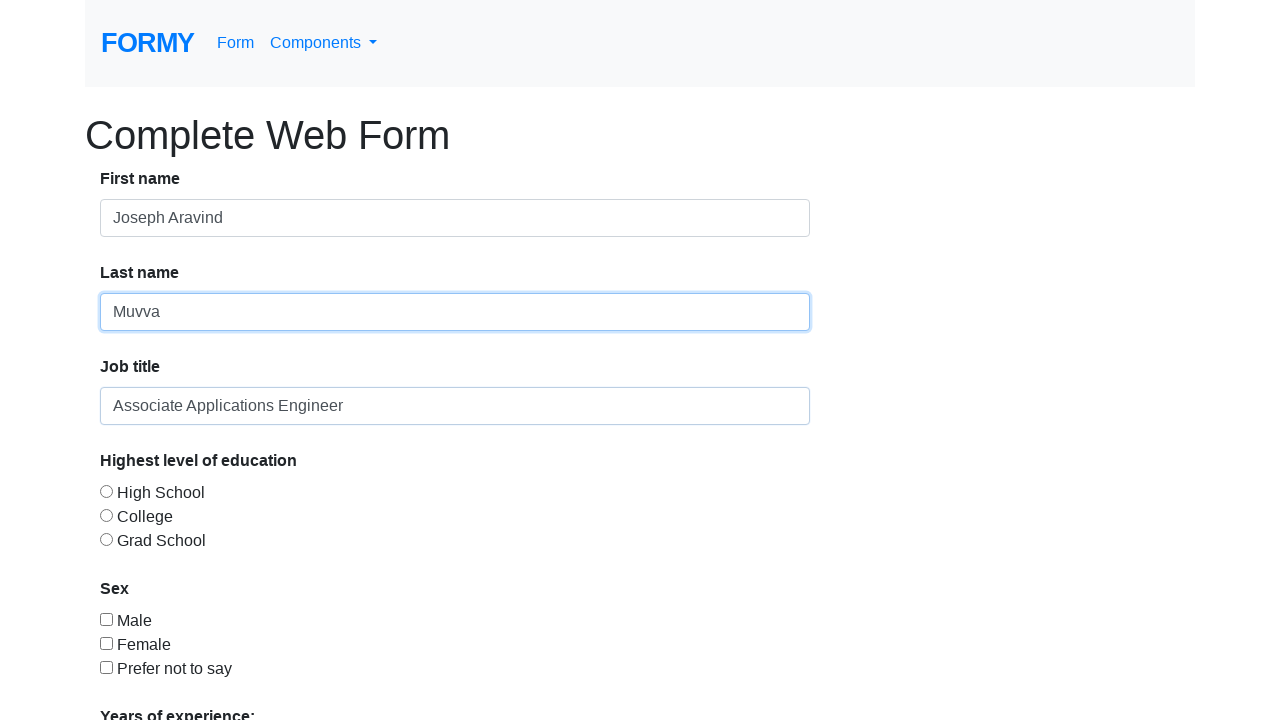

Selected College education level at (106, 515) on #radio-button-2
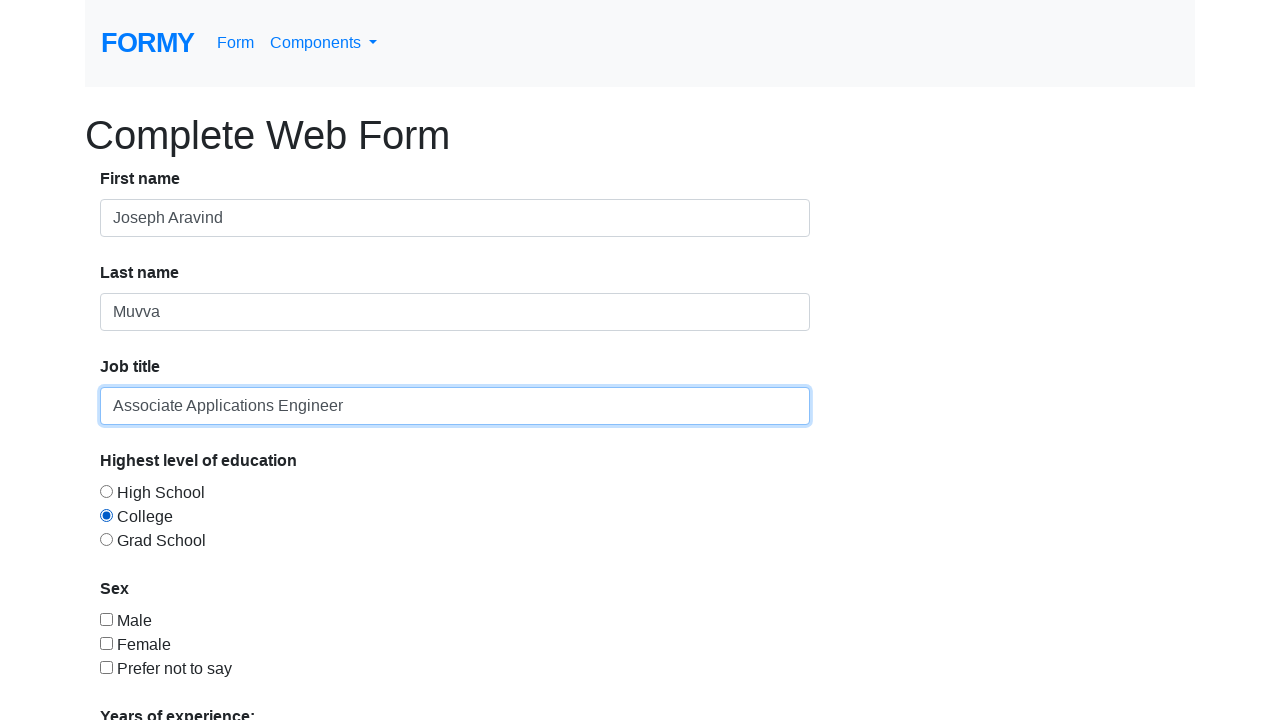

Selected Male gender checkbox at (106, 619) on #checkbox-1
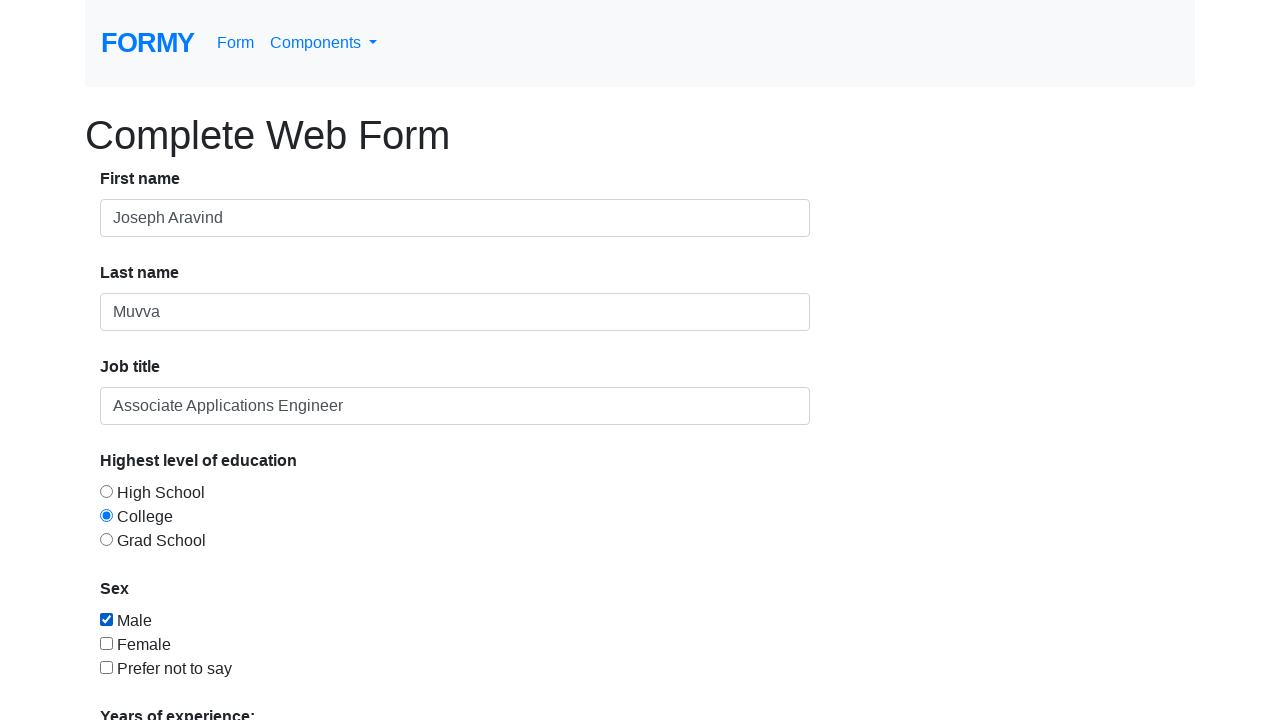

Selected '0-1' years of experience from dropdown on #select-menu
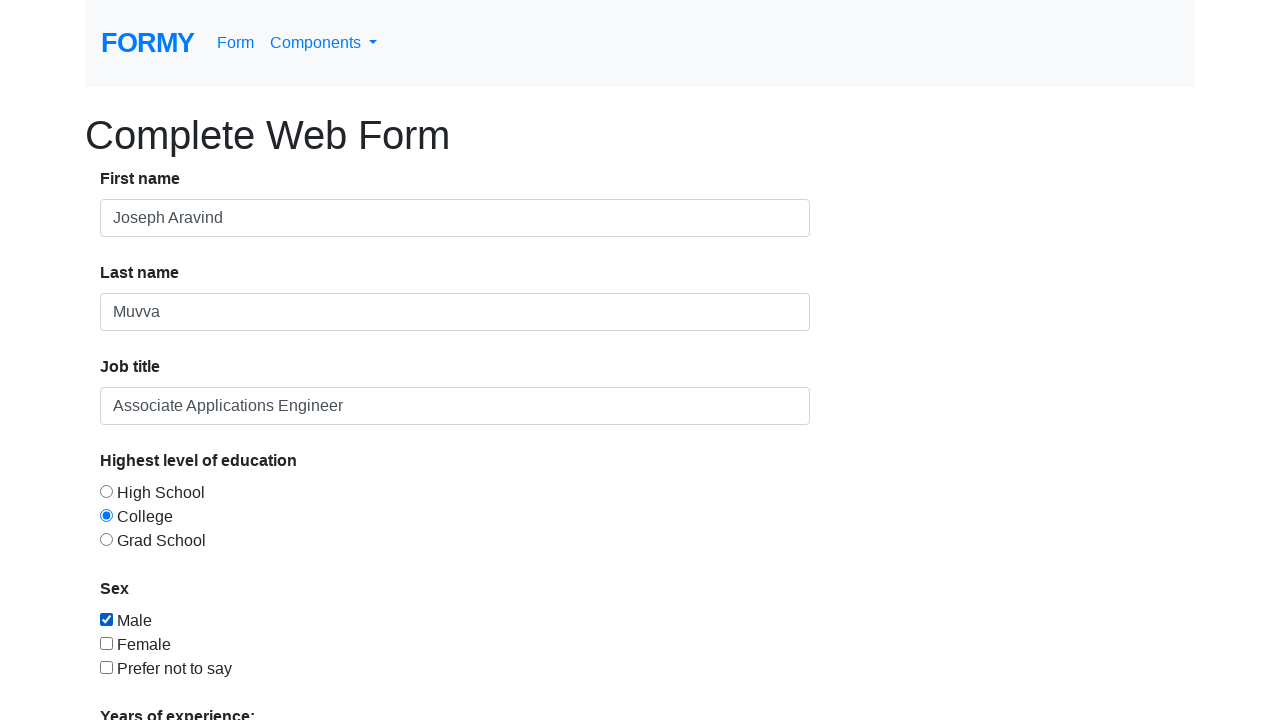

Filled date field with '02/12/2020' on #datepicker
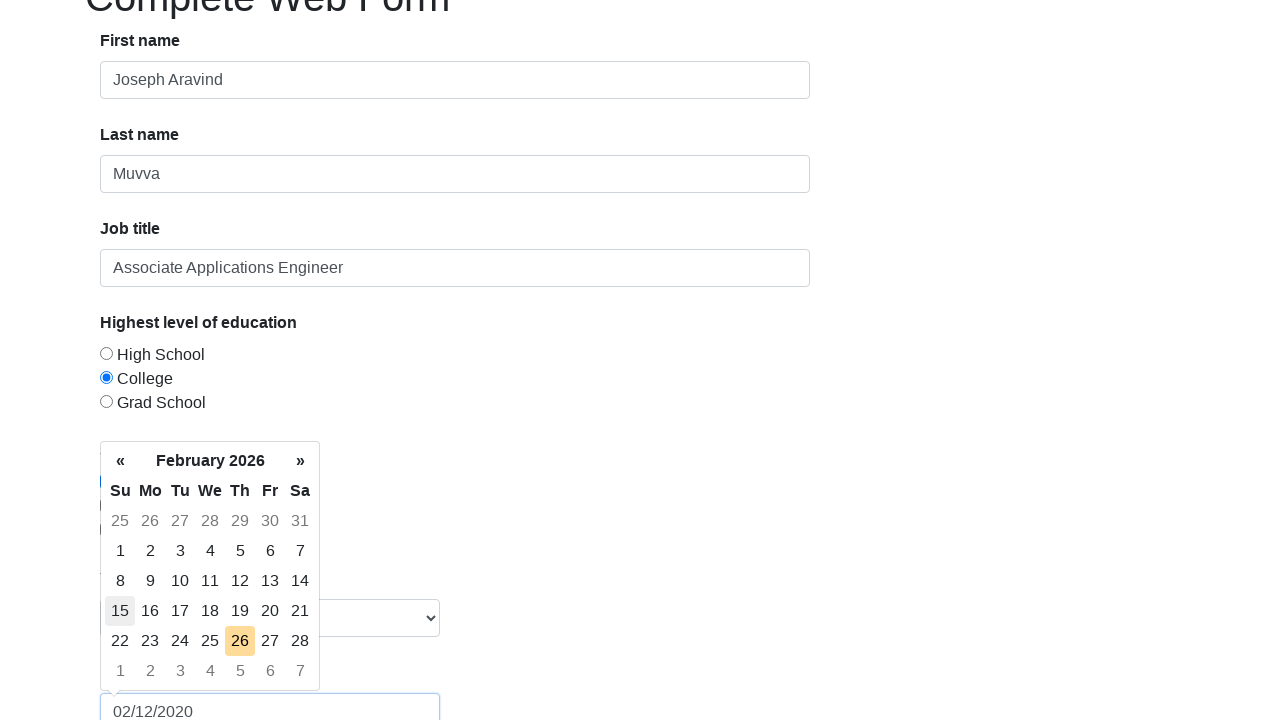

Clicked Submit button to submit the form at (148, 680) on a[role='button']:has-text('Submit')
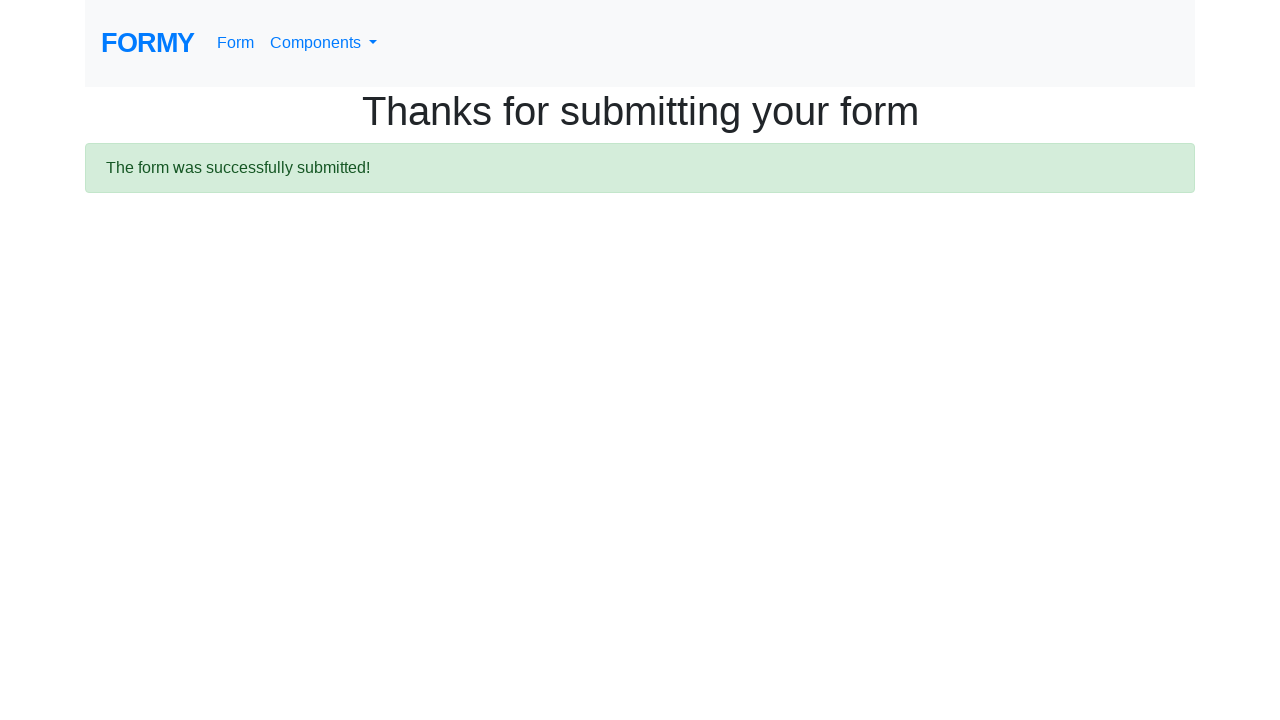

Form submission success message appeared
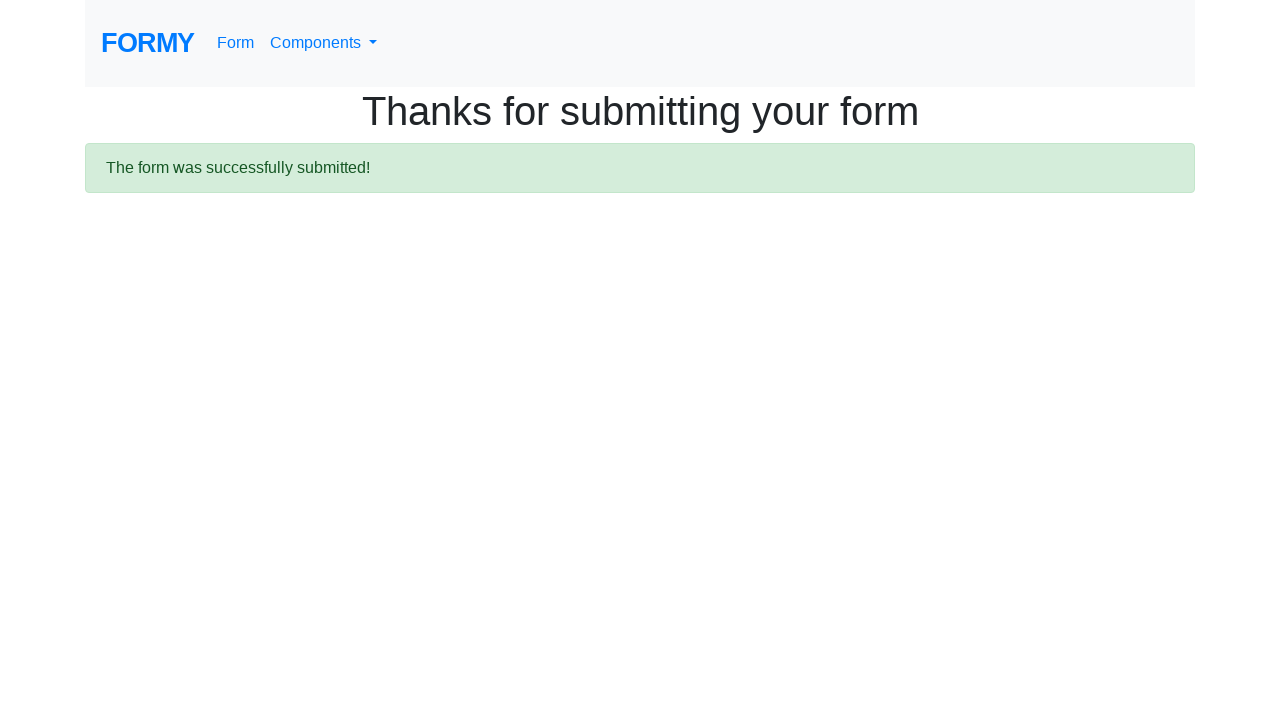

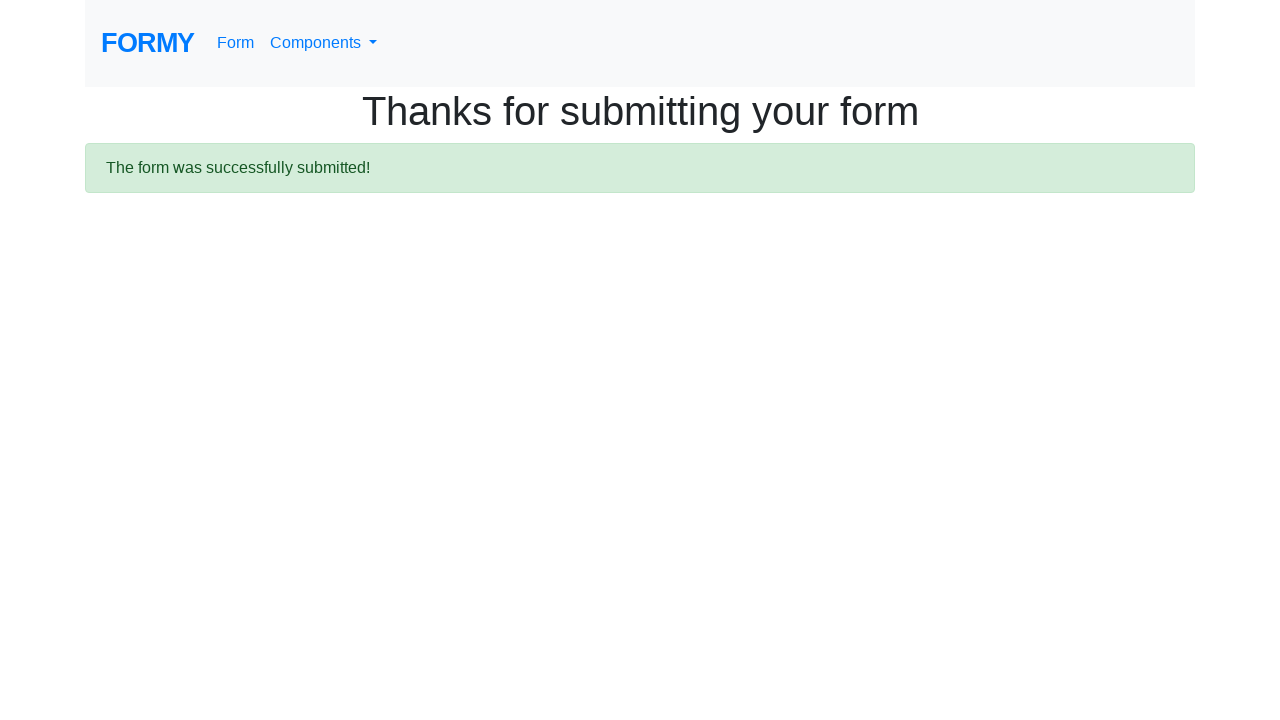